Tests that clicking the Instagram social link opens a new page with Instagram URL

Starting URL: https://www.npu.cz

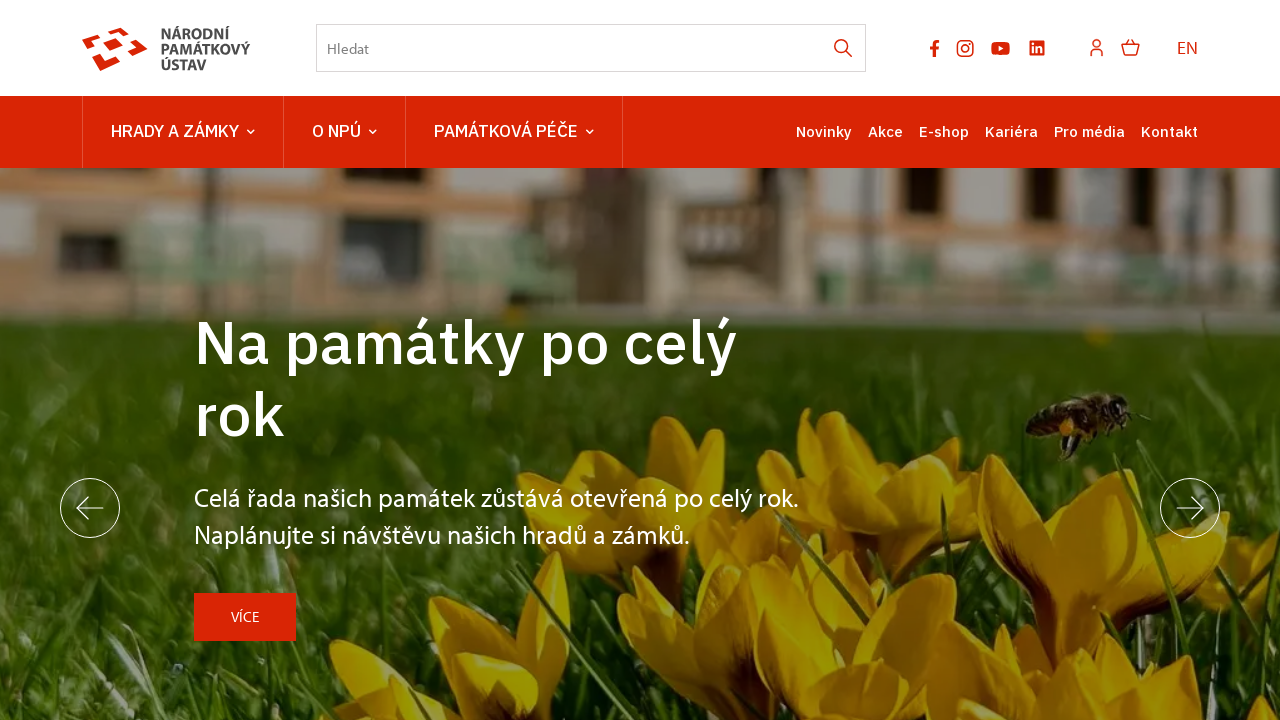

Located Instagram link in social links section
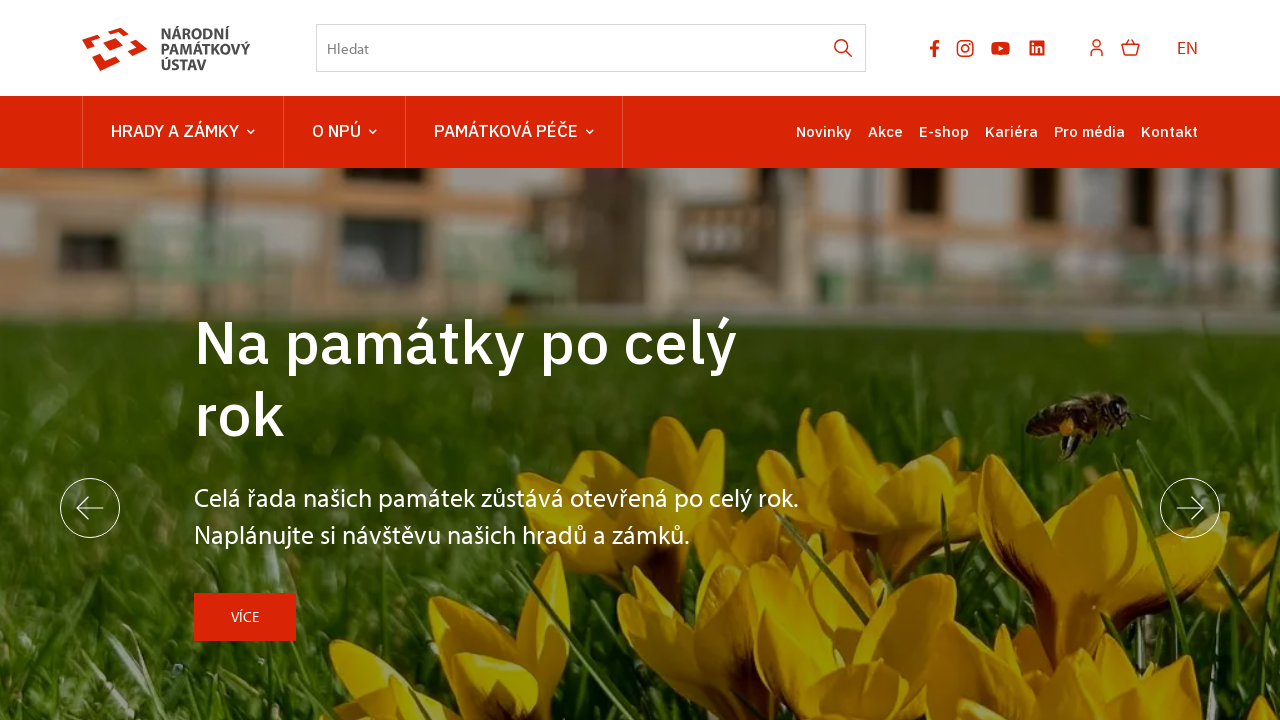

Clicked Instagram social link and new page opened at (965, 48) on ul.socials li.socials-item a[href*="instagram.com"]
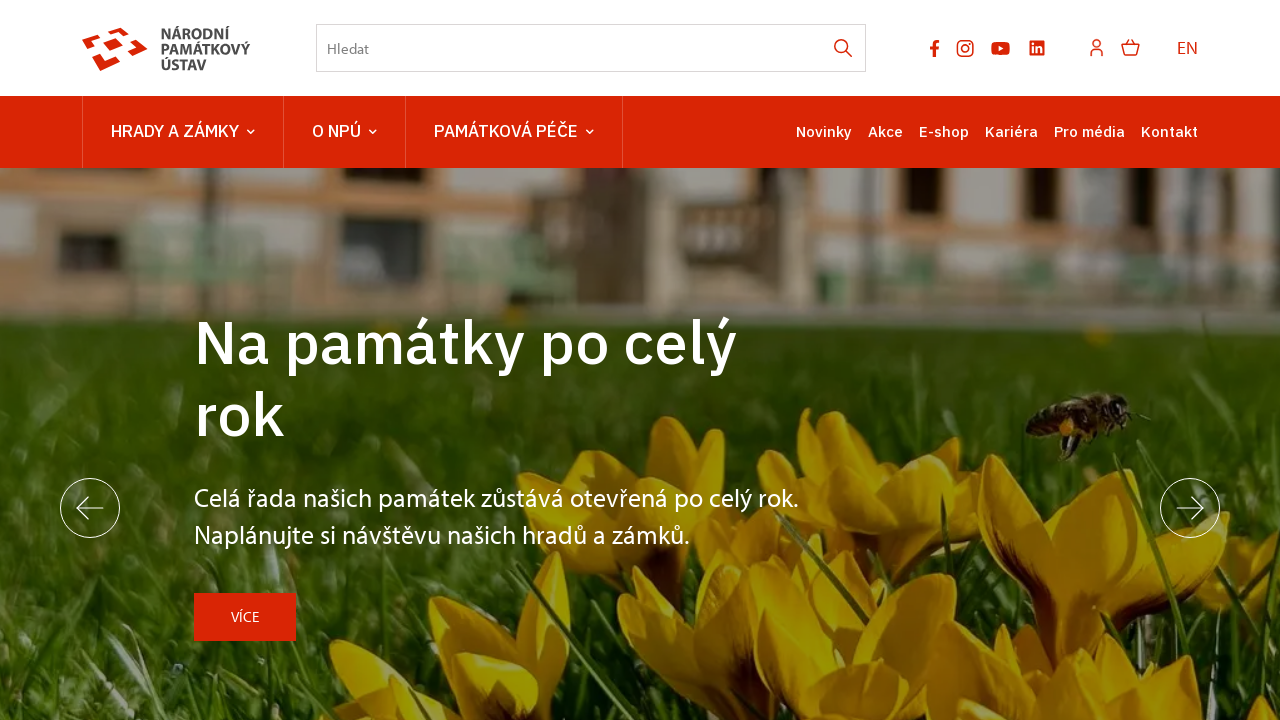

Captured new Instagram page instance
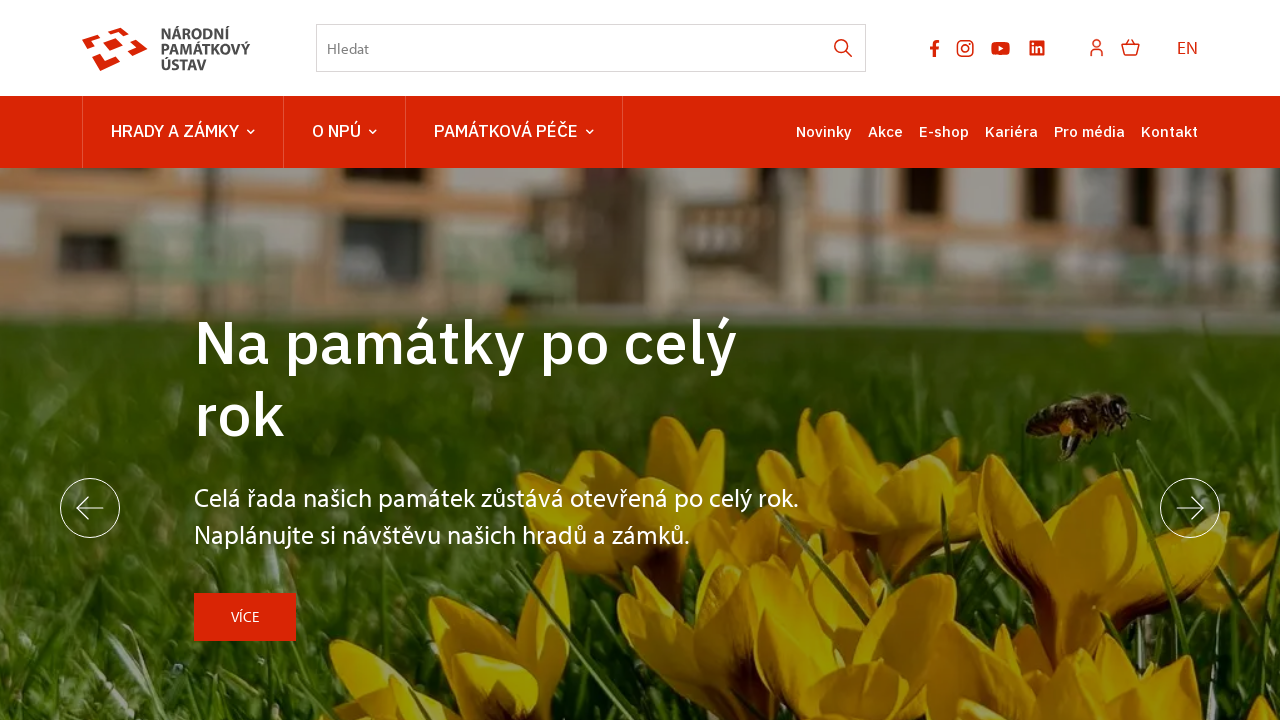

Instagram page loaded successfully
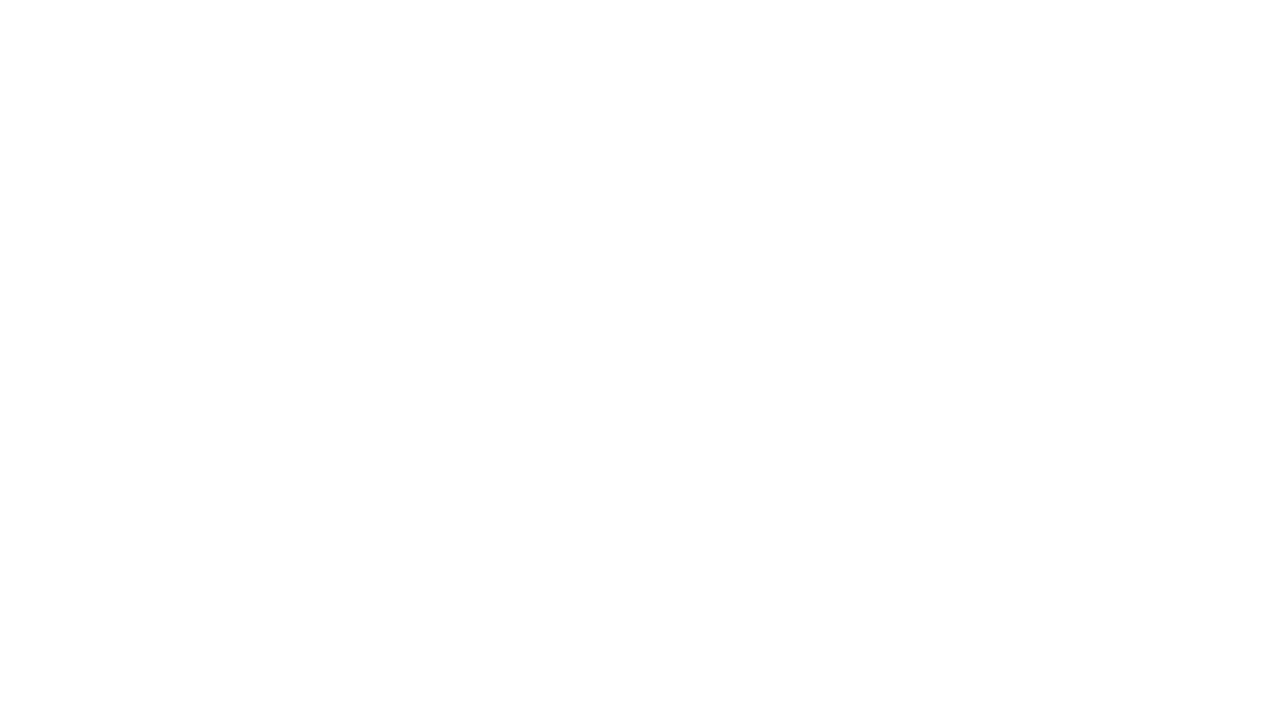

Closed Instagram page
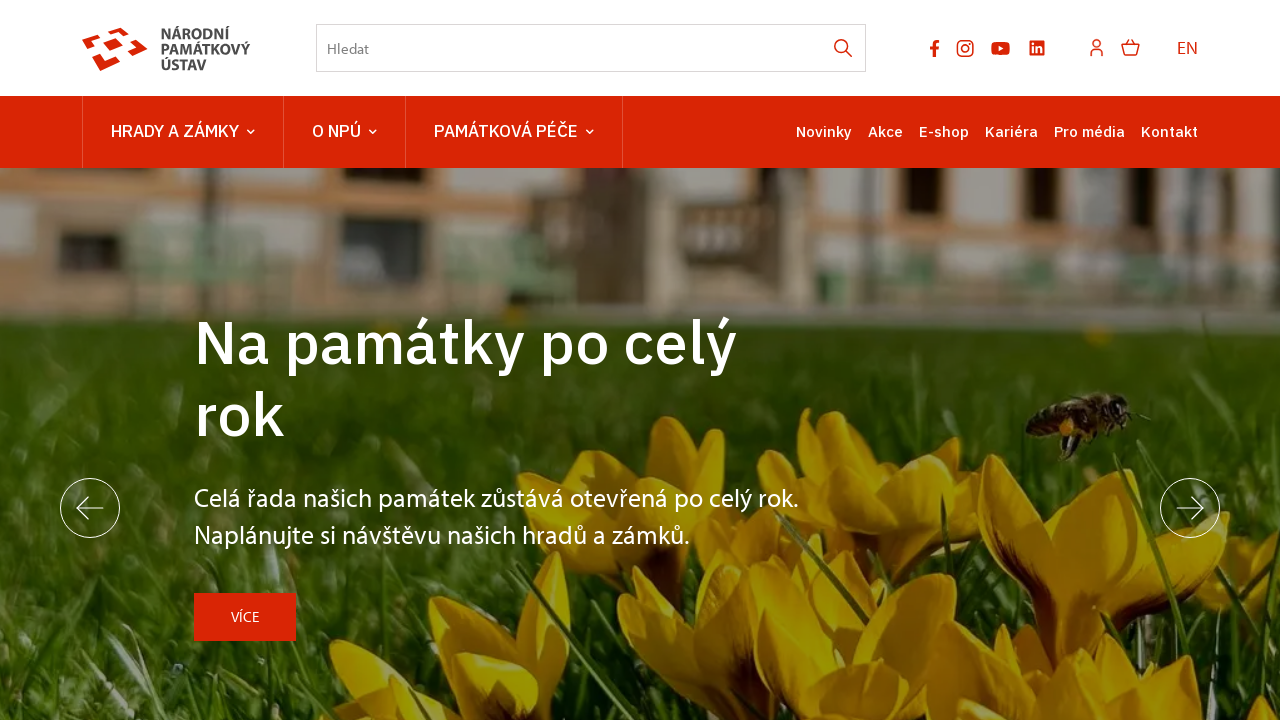

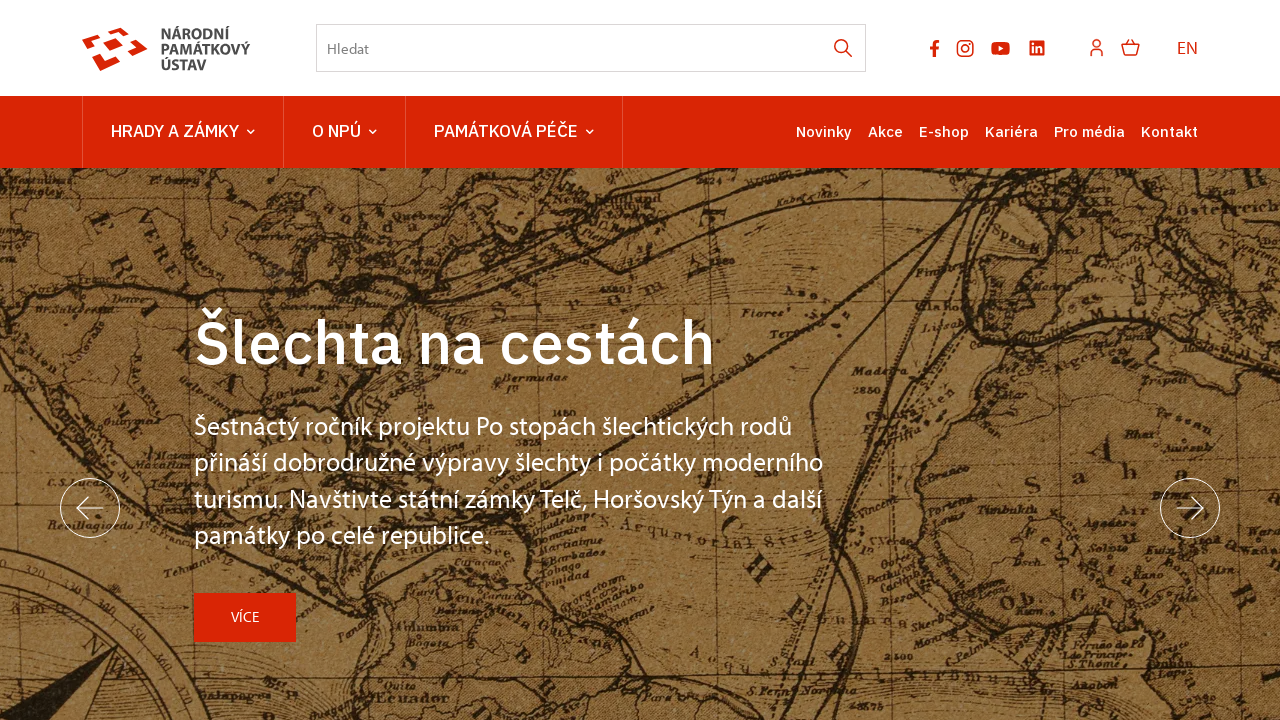